Tests pressing the SPACE key on an input element and verifies that the page displays the correct key press result.

Starting URL: http://the-internet.herokuapp.com/key_presses

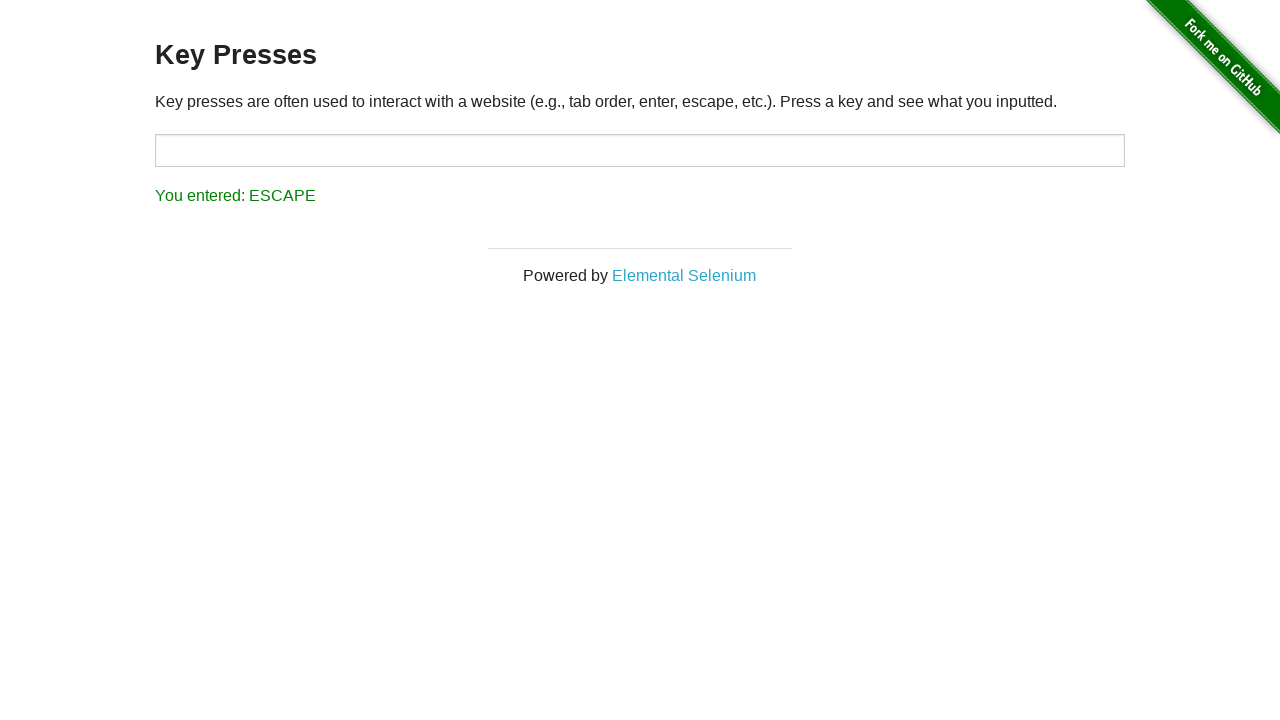

Navigated to key presses test page
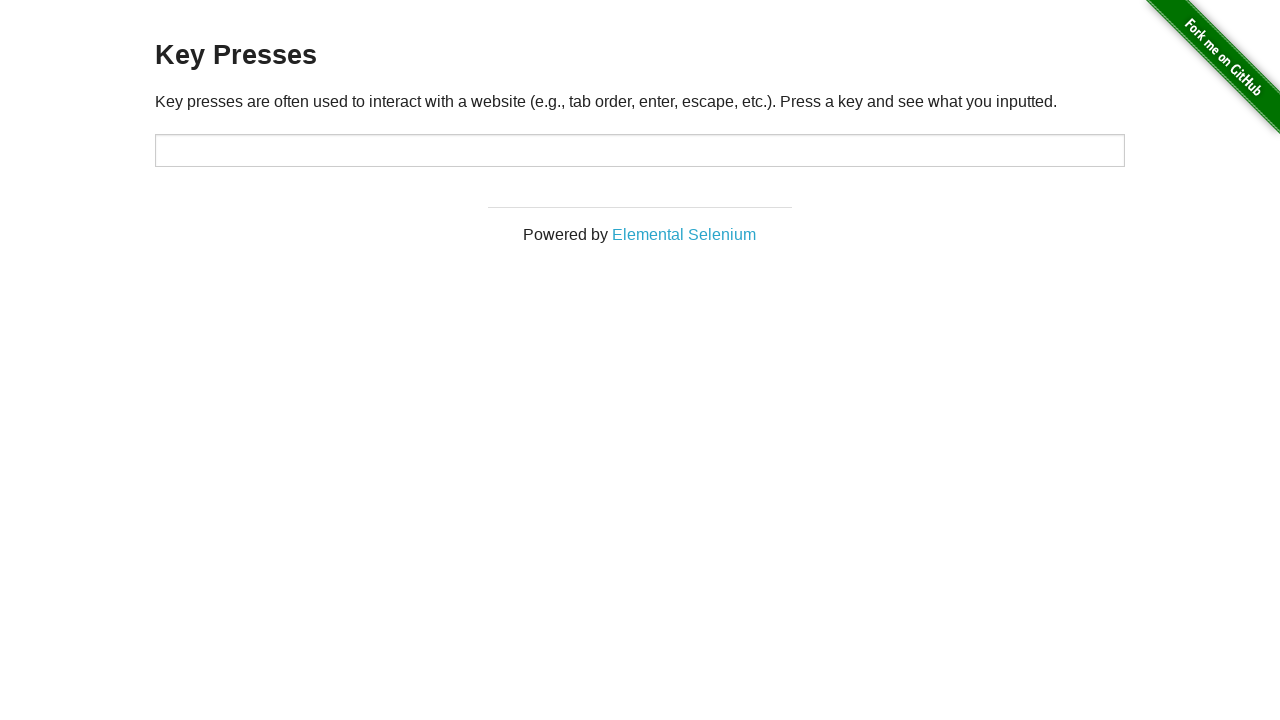

Pressed SPACE key on target input element on #target
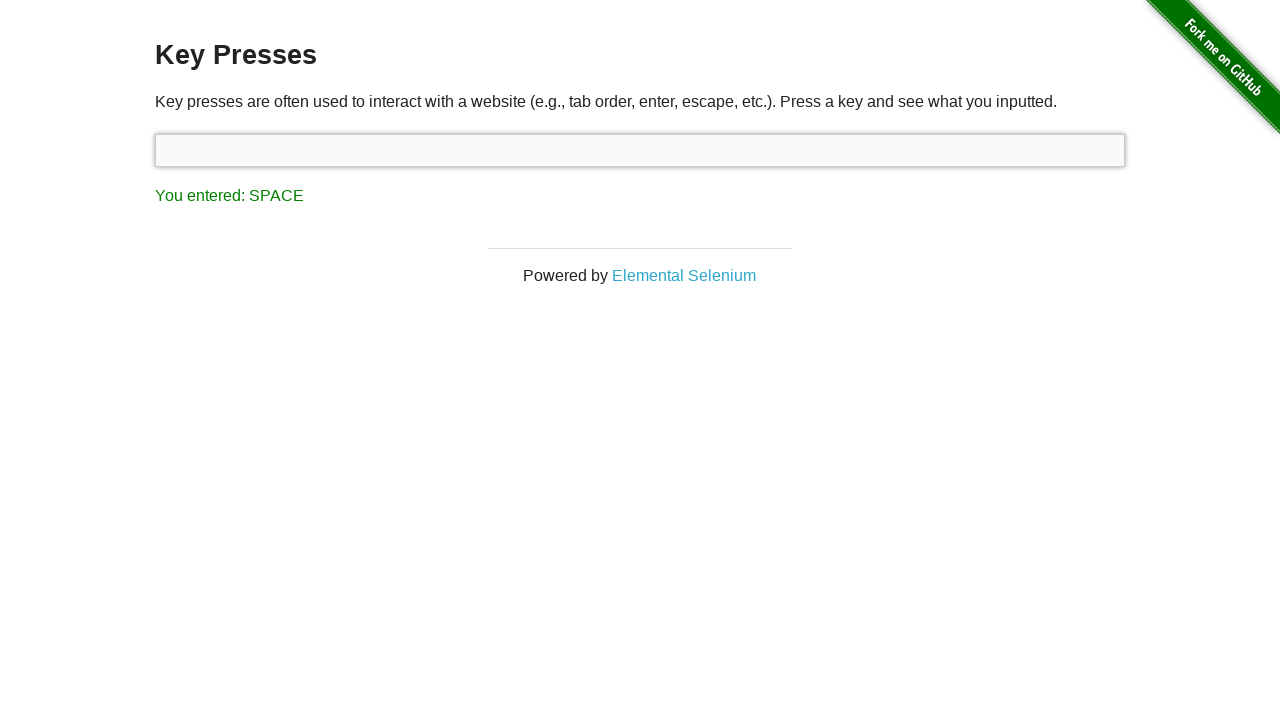

Result element appeared on page
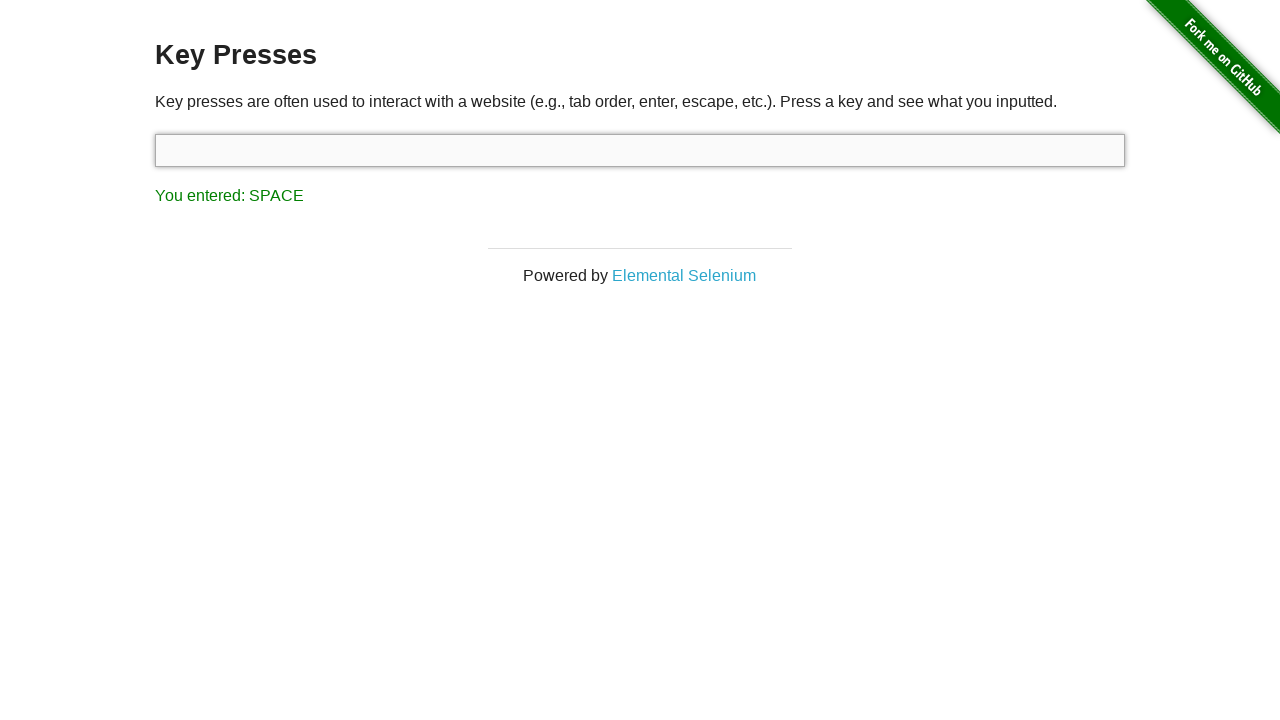

Retrieved result text: 'You entered: SPACE'
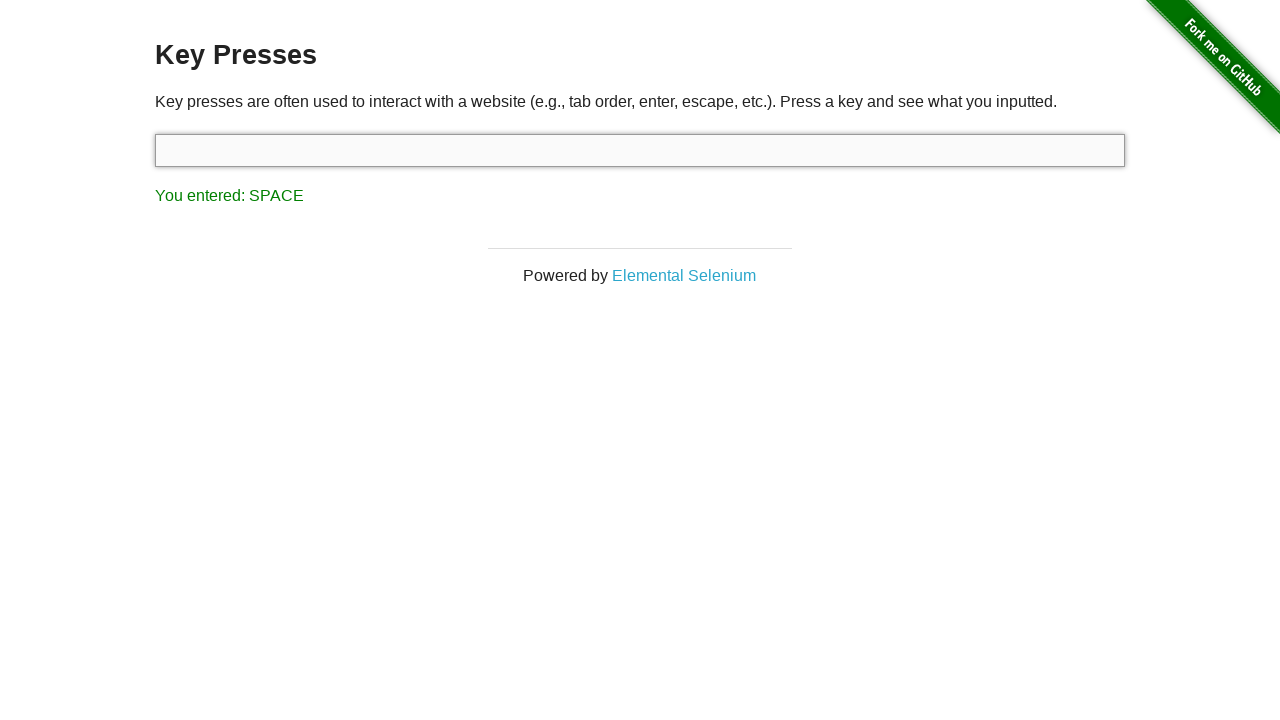

Verified that result text correctly shows 'You entered: SPACE'
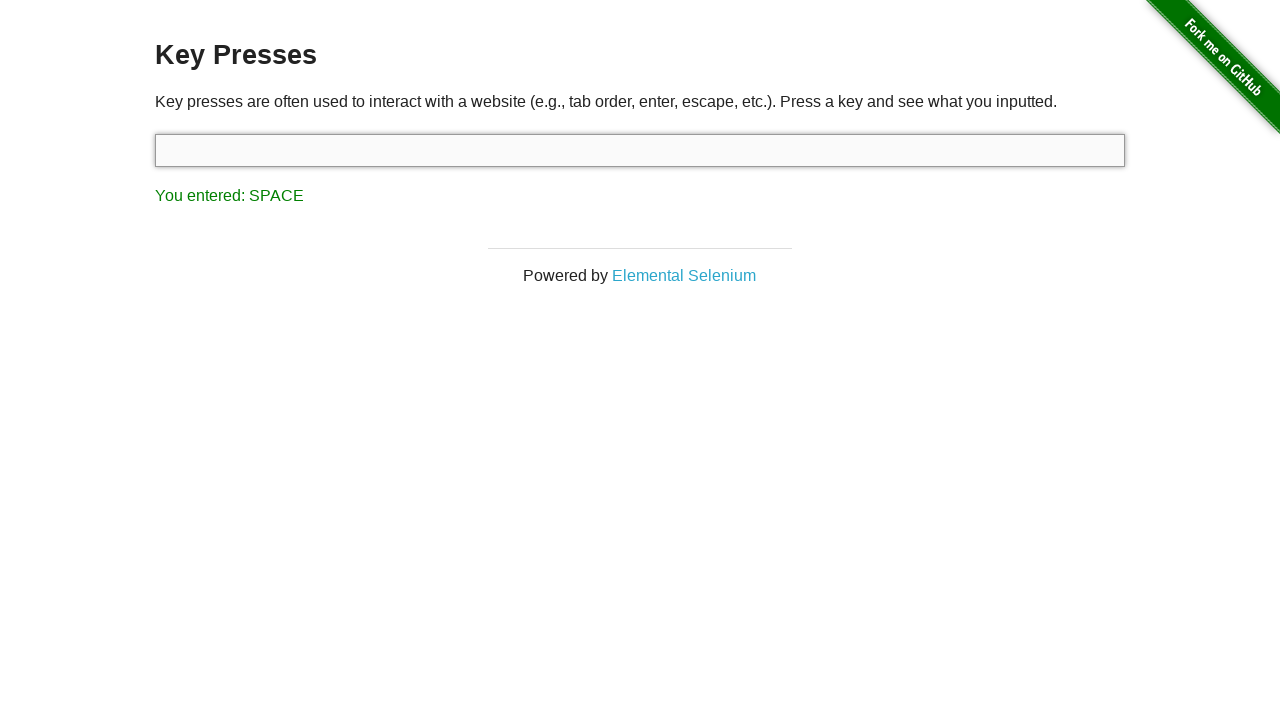

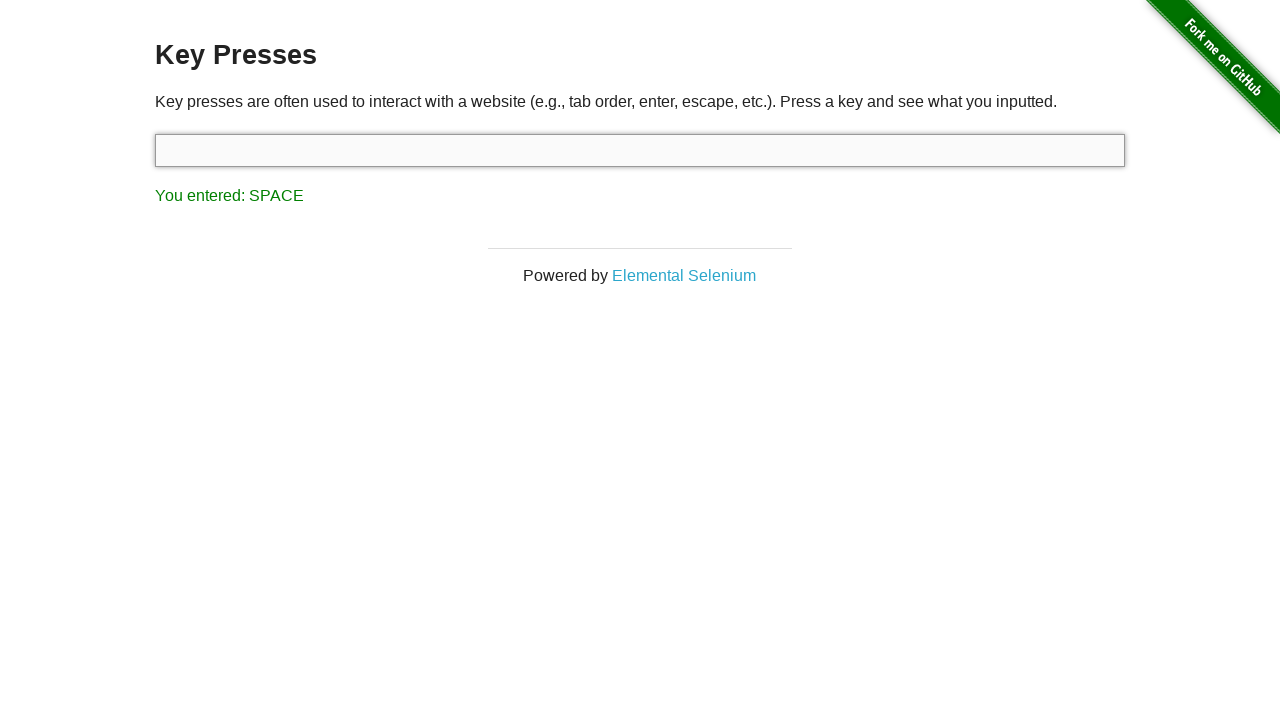